Tests dynamic content loading by clicking a Start button and waiting for the "Hello World!" text to appear after loading completes.

Starting URL: http://the-internet.herokuapp.com/dynamic_loading/1

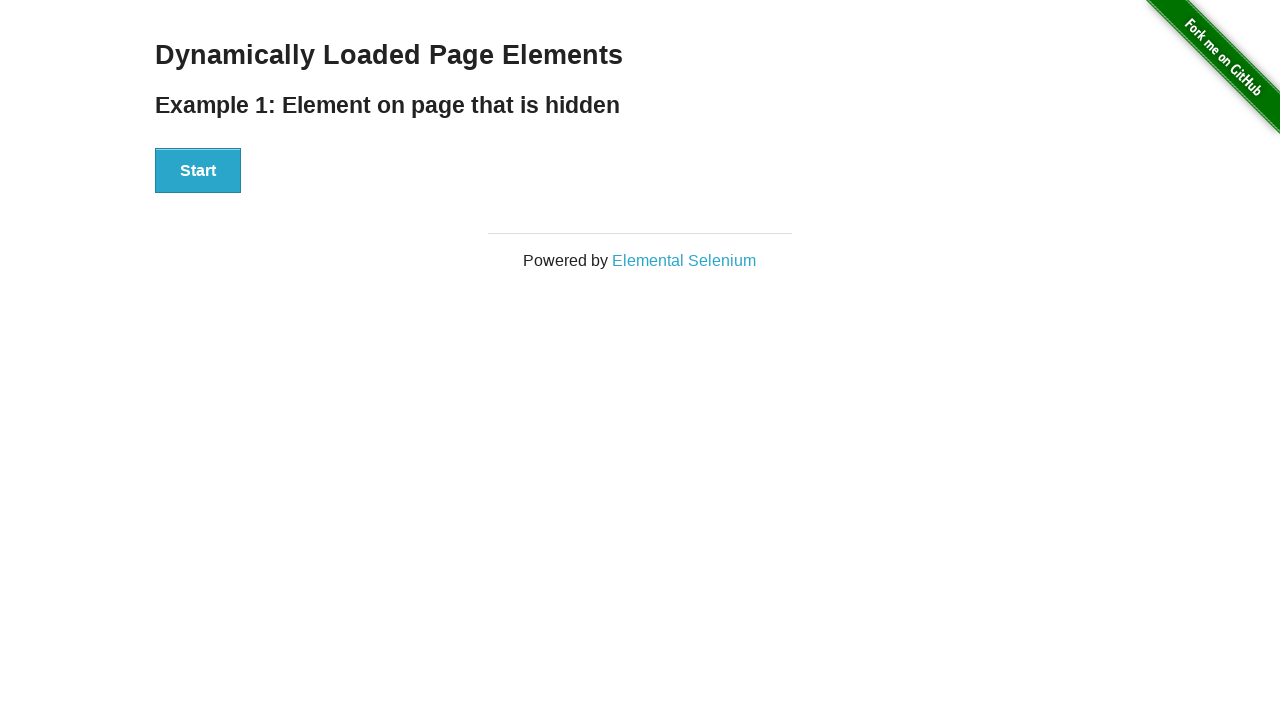

Clicked the Start button to trigger dynamic loading at (198, 171) on xpath=//button[text()='Start']
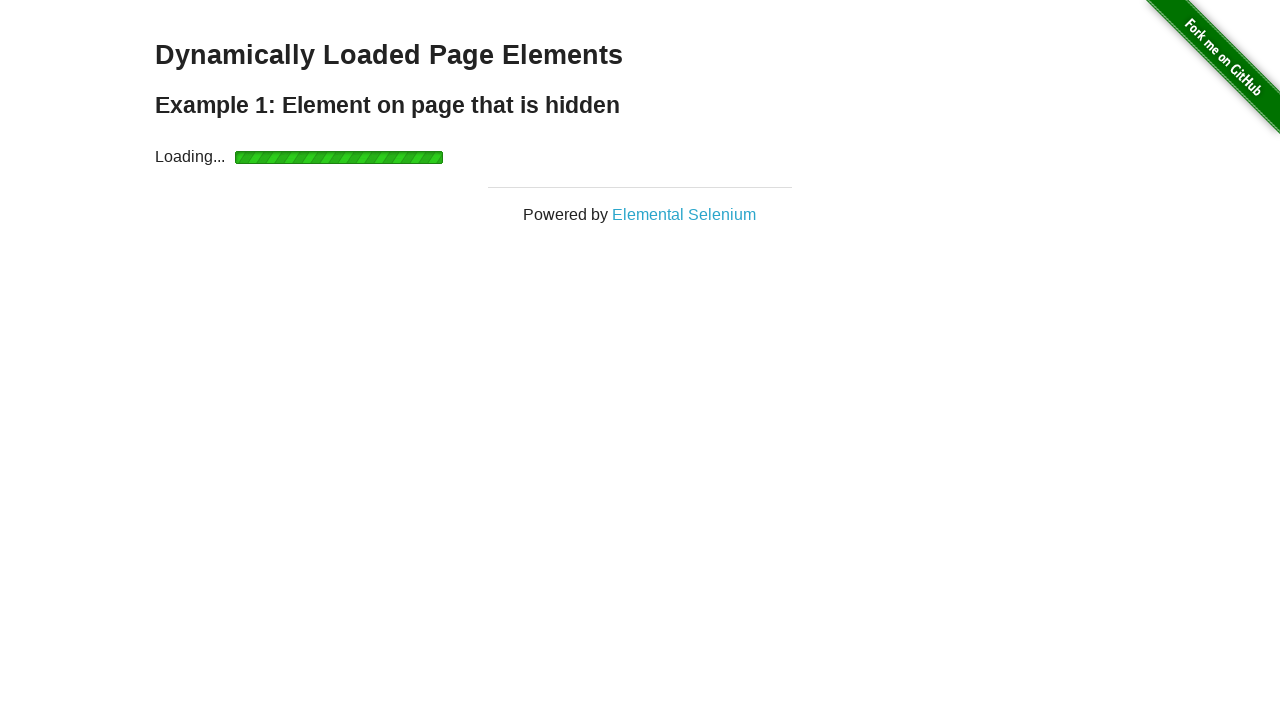

Waited for 'Hello World!' text to appear after loading completes
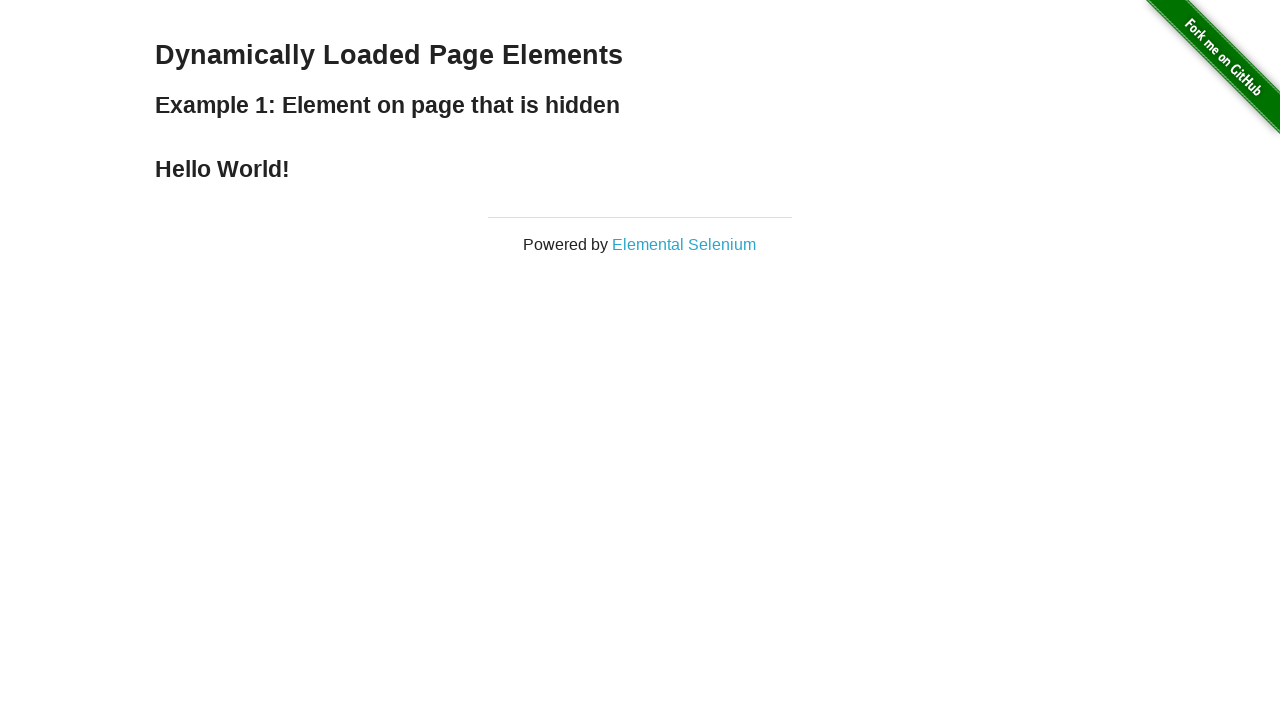

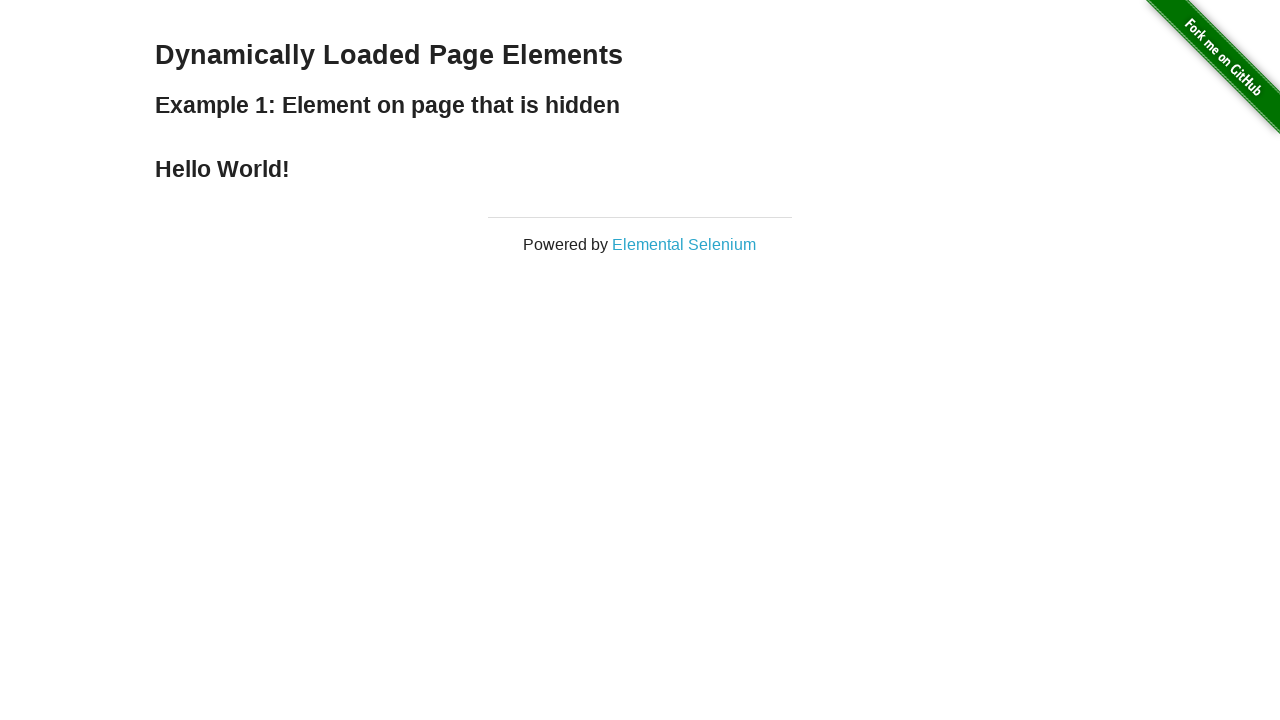